Tests opening a new browser tab and navigating to YouTube, verifying the page title contains YouTube.

Starting URL: https://ecommerce-playground.lambdatest.io

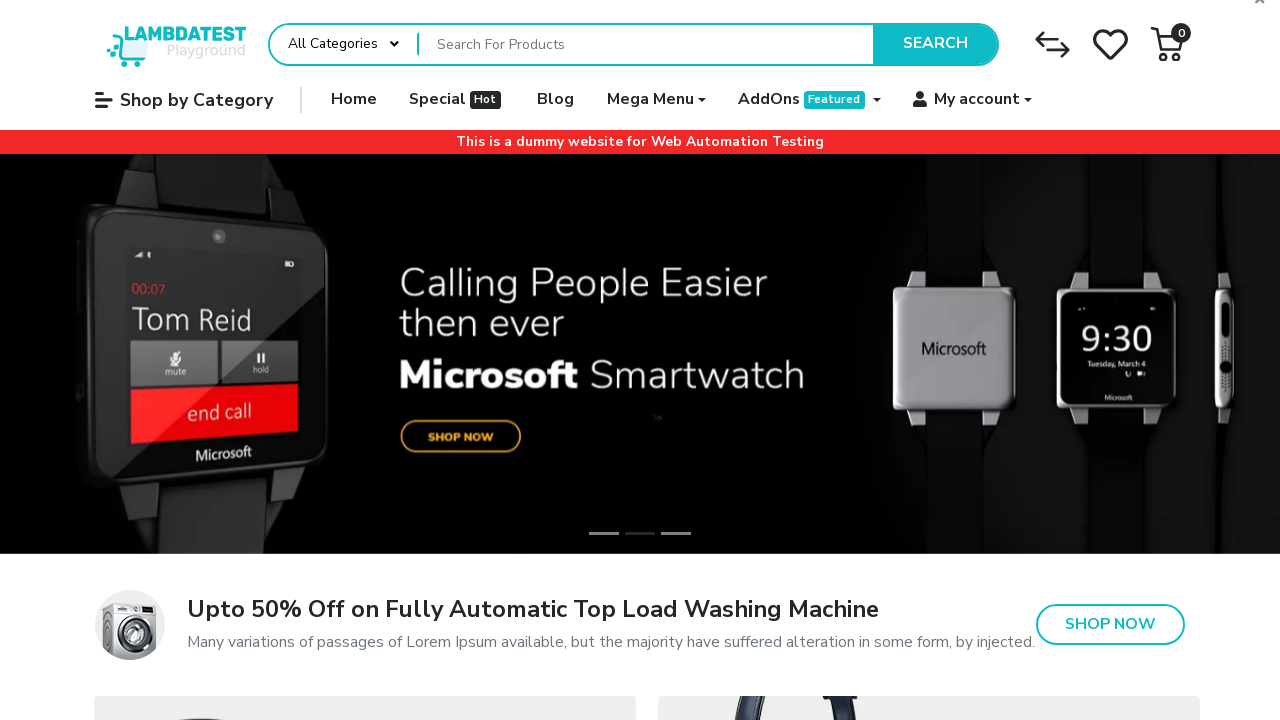

Opened a new browser tab
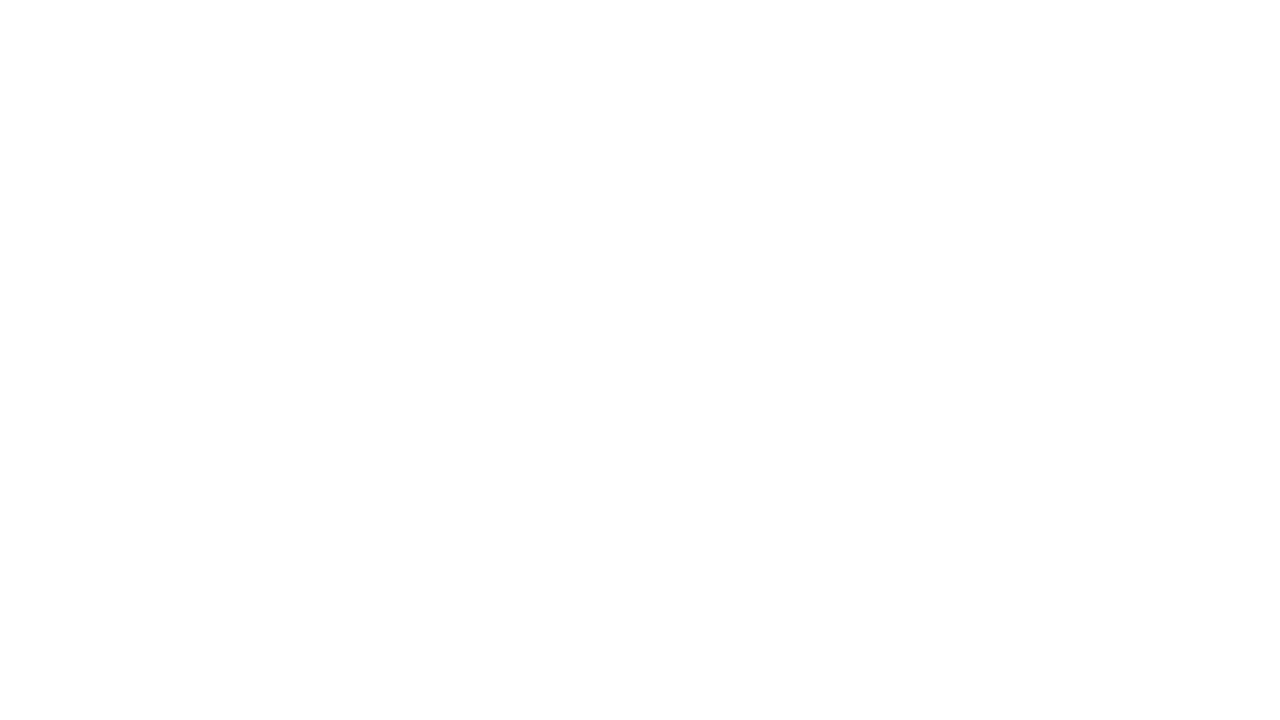

Navigated to YouTube homepage
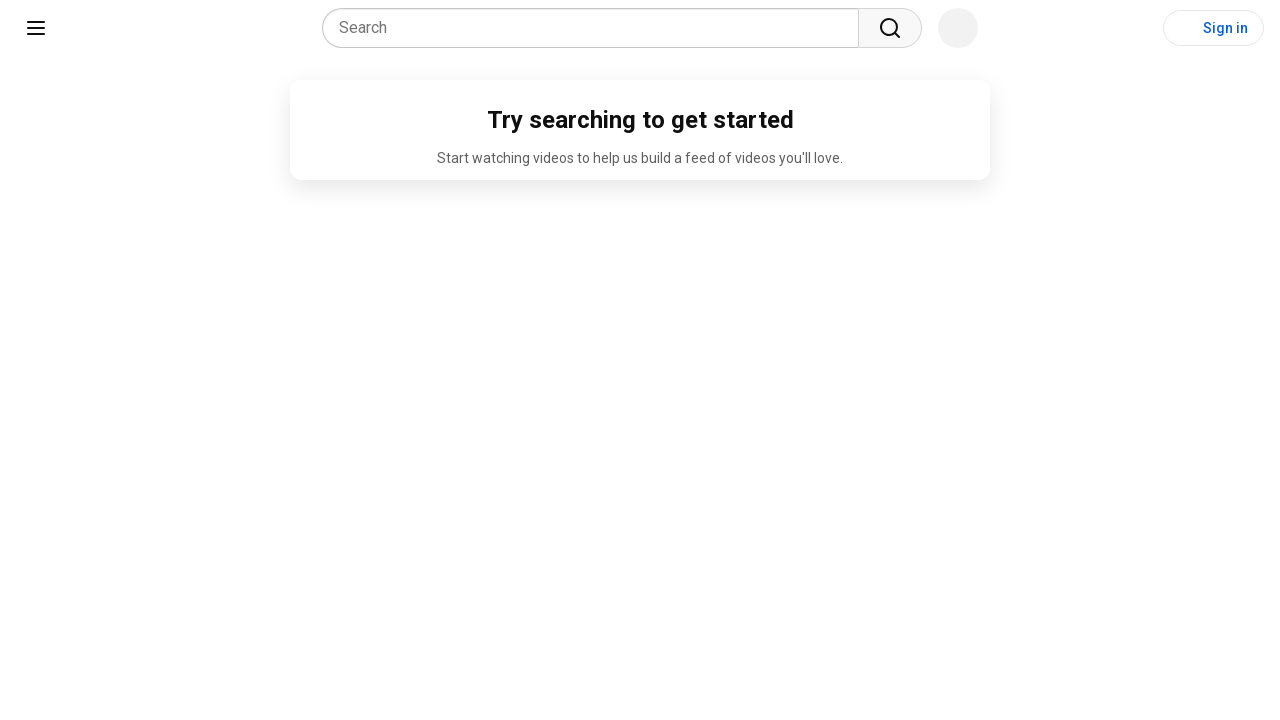

Waited for YouTube page to load (domcontentloaded state)
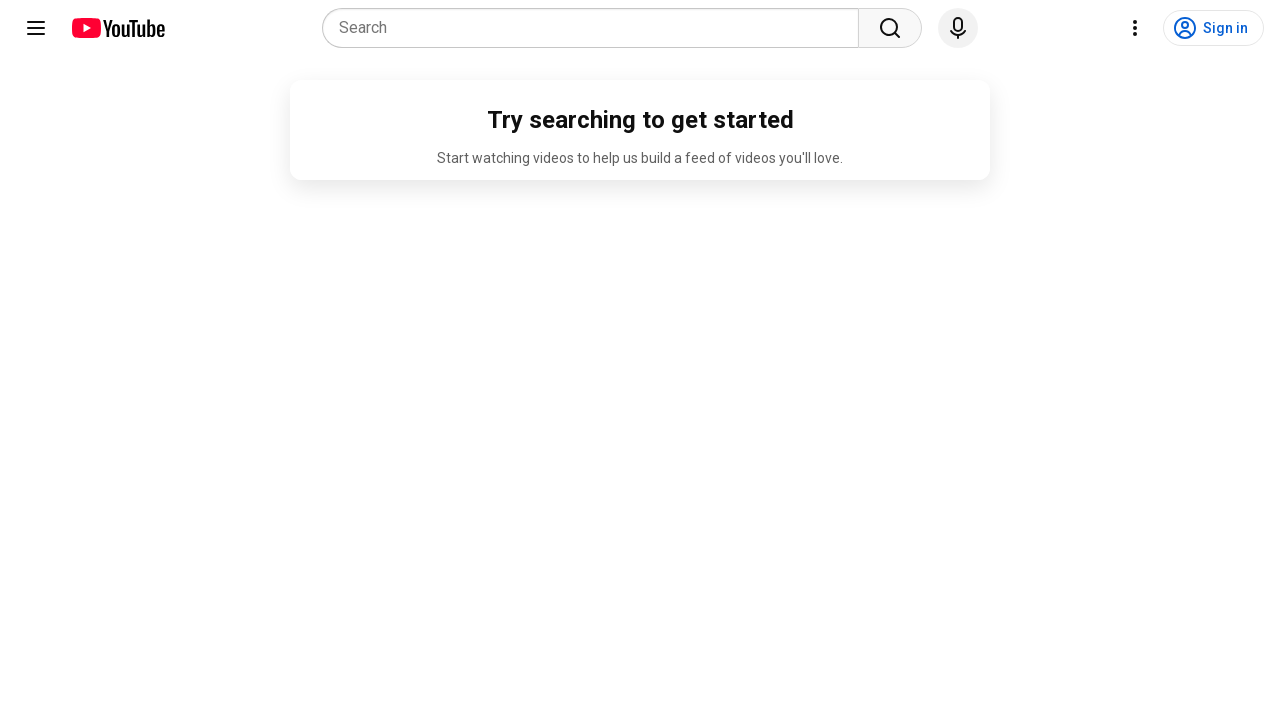

Verified page title contains 'YouTube'
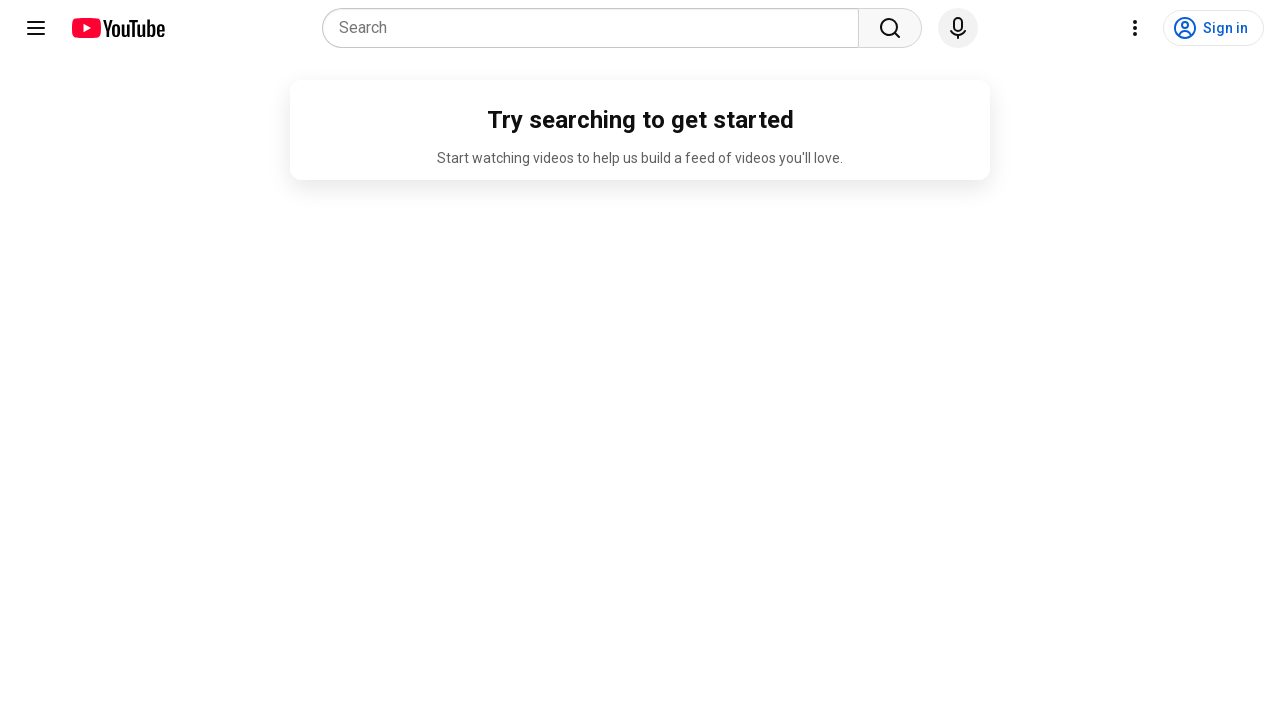

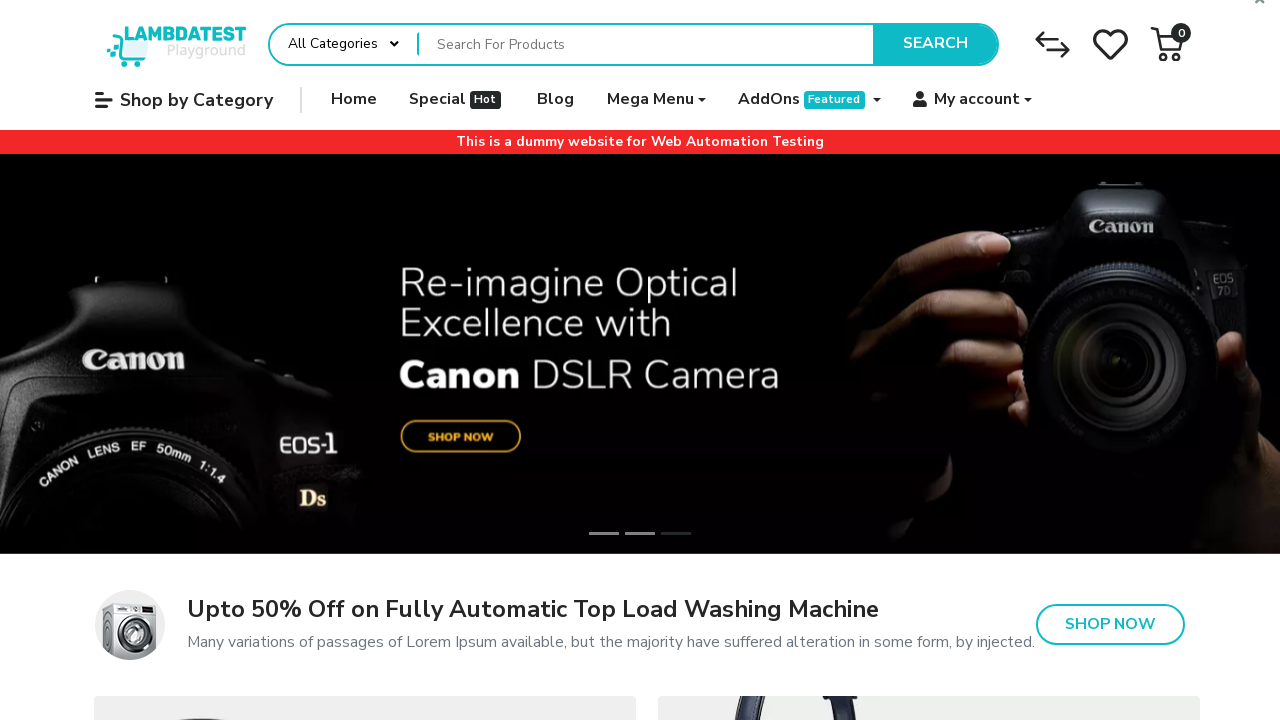